Tests a mathematical dropdown selector by calculating the sum of two numbers displayed on the page and selecting the correct answer from a dropdown menu

Starting URL: http://suninjuly.github.io/selects1.html

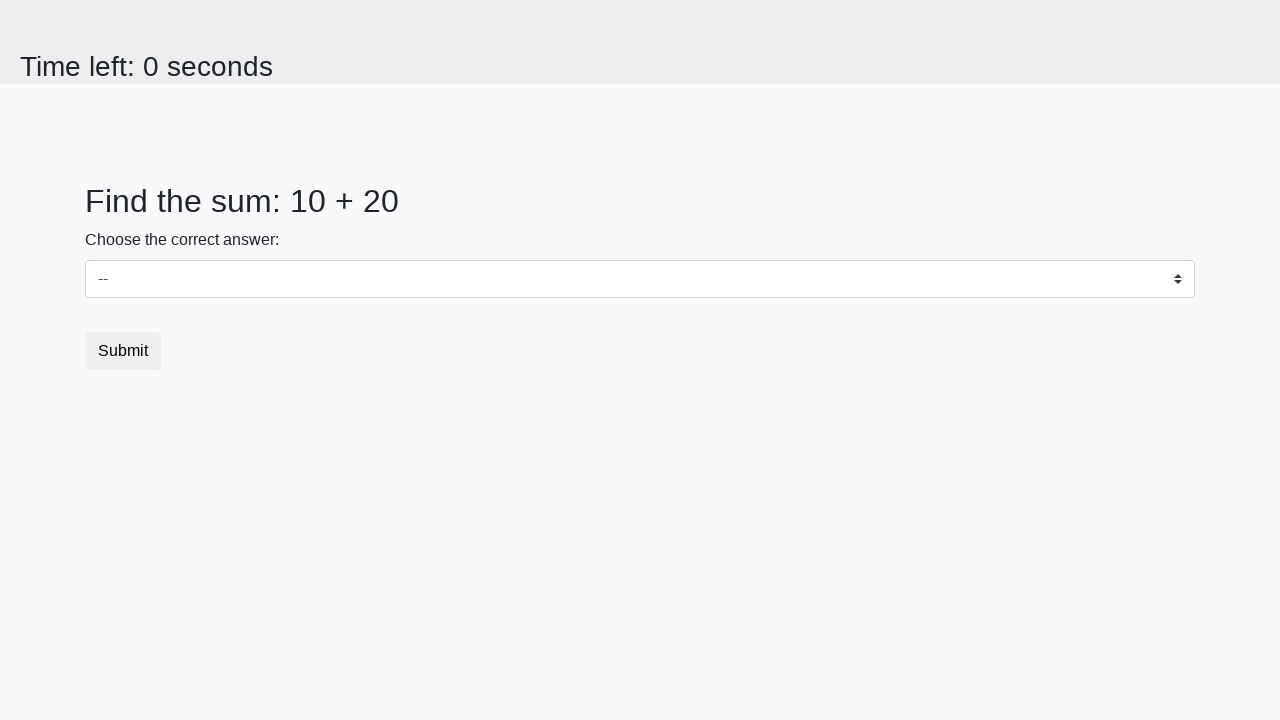

Retrieved first number from page element with id='num1'
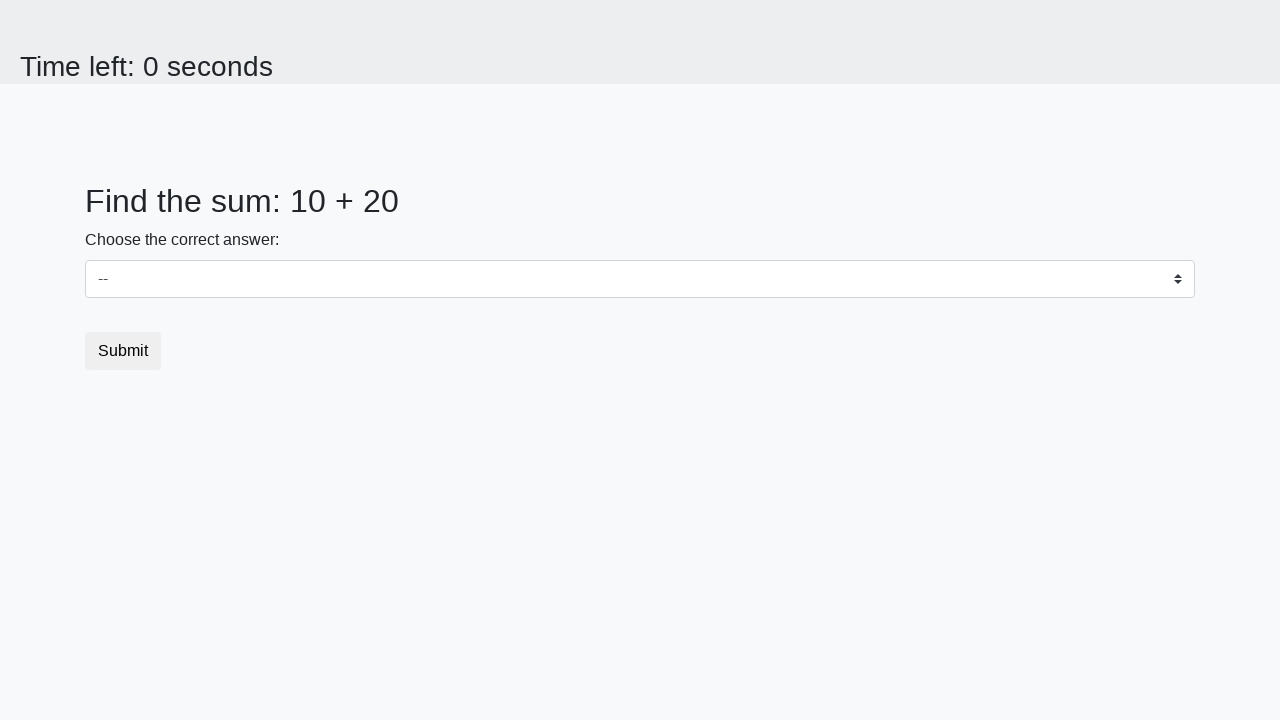

Retrieved second number from page element with id='num2'
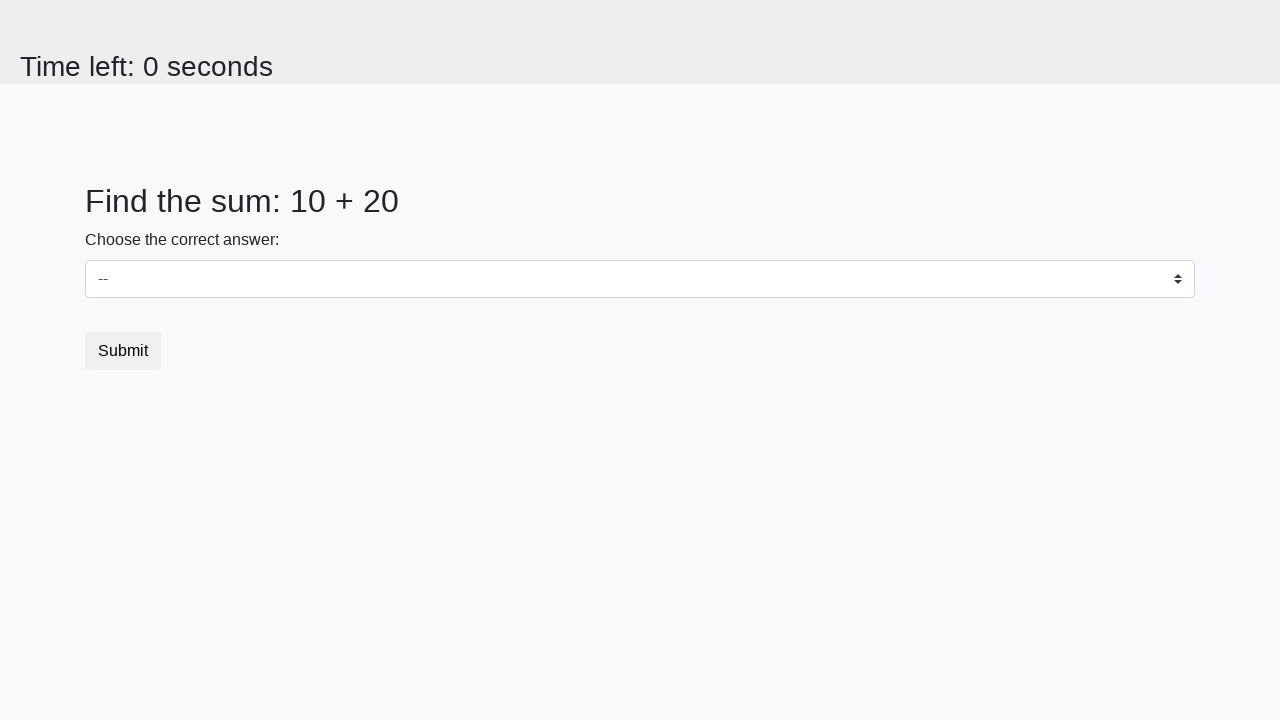

Calculated sum of the two numbers: 10 + 20 = 30
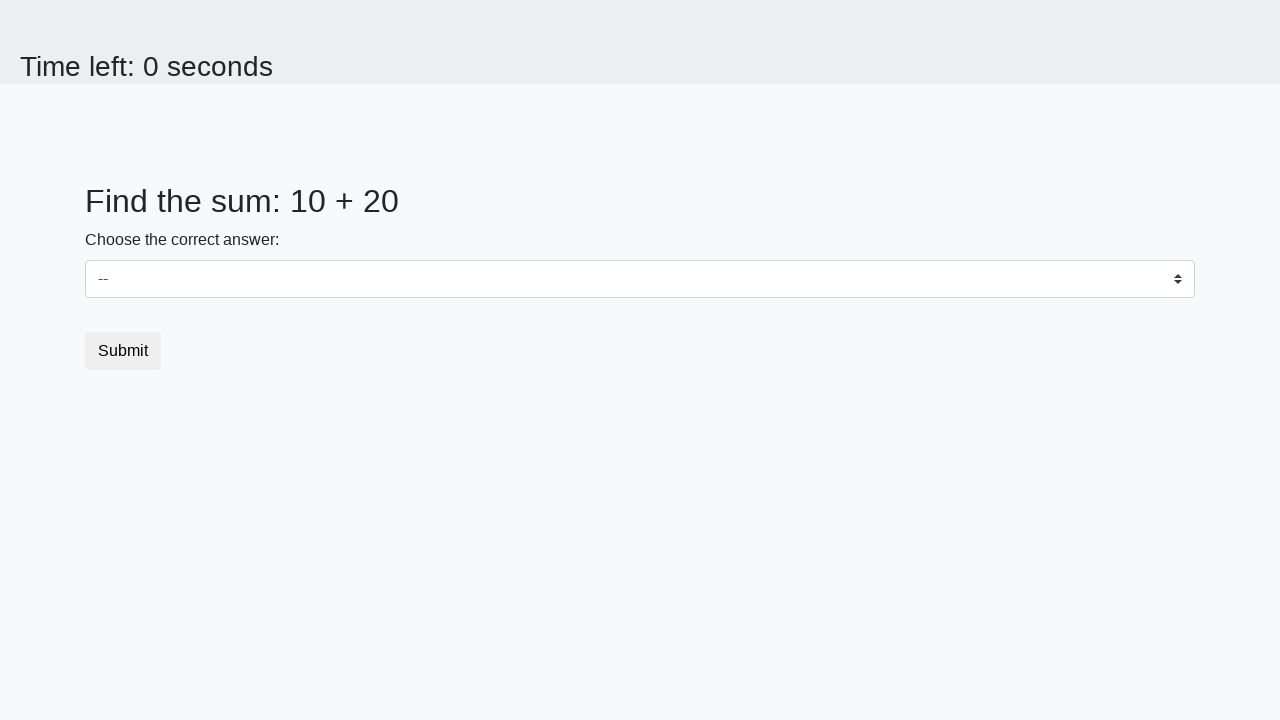

Selected value '30' from dropdown menu on select#dropdown
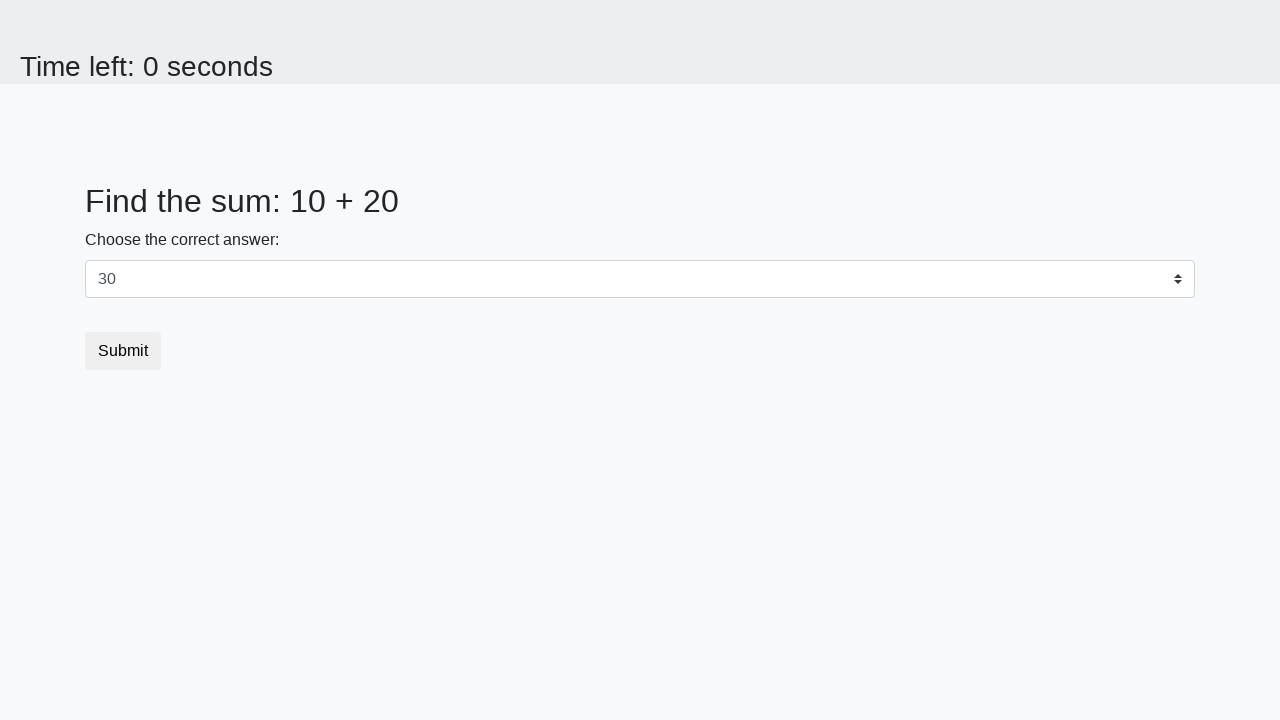

Clicked submit button to confirm selection at (123, 351) on xpath=//button[@class='btn btn-default']
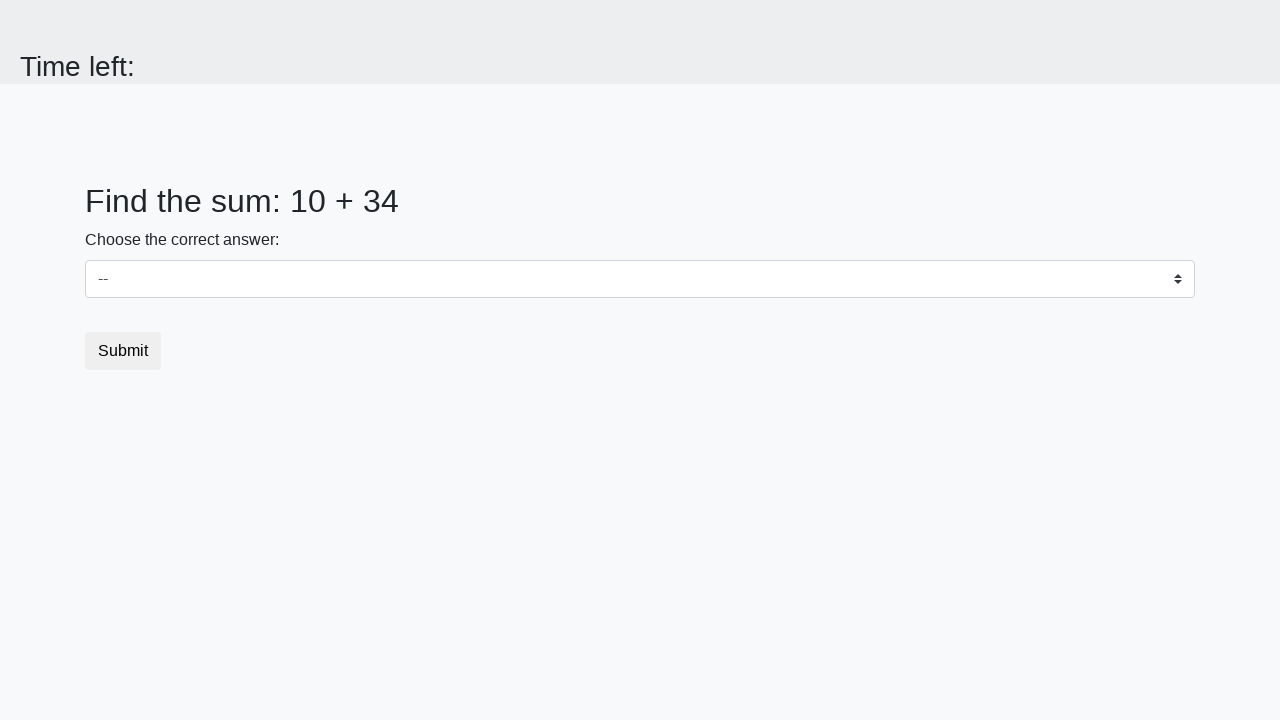

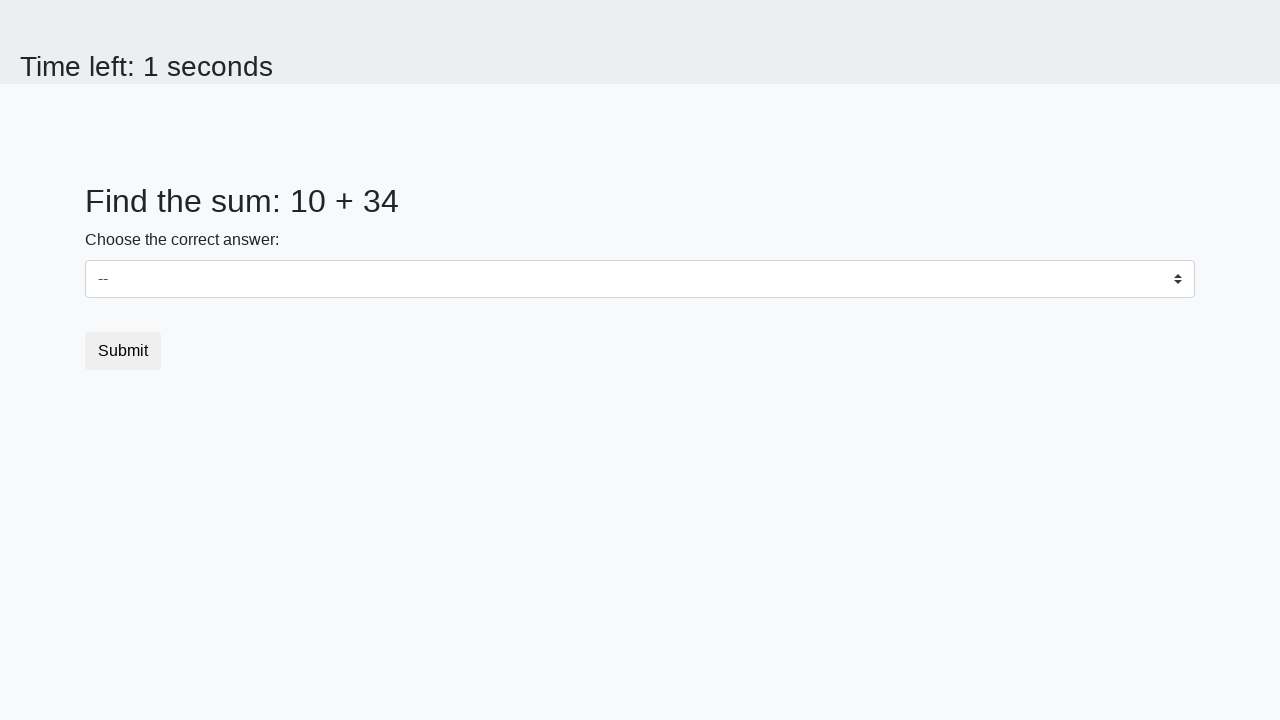